Tests the registration form on grotechminds.com by selecting options from three dropdown menus: Skills, Country, and Religion

Starting URL: https://grotechminds.com/registration/

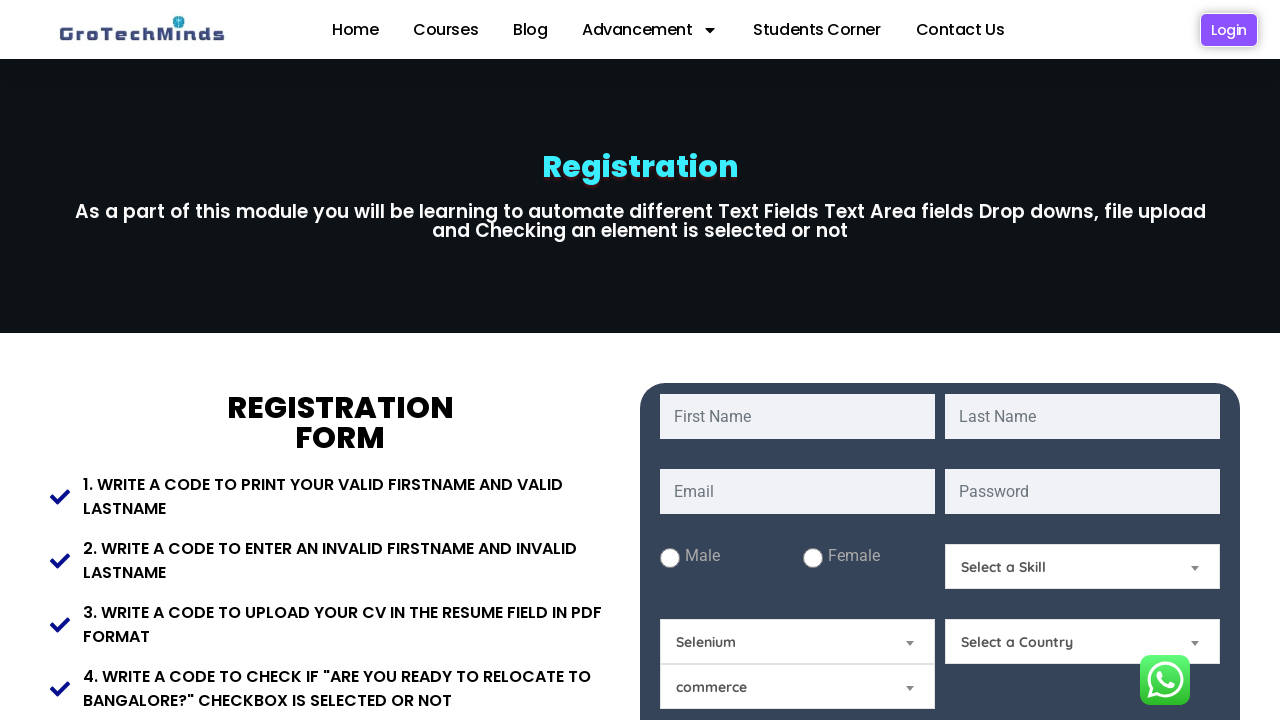

Selected 'Technical Skills' from Skills dropdown on #Skills
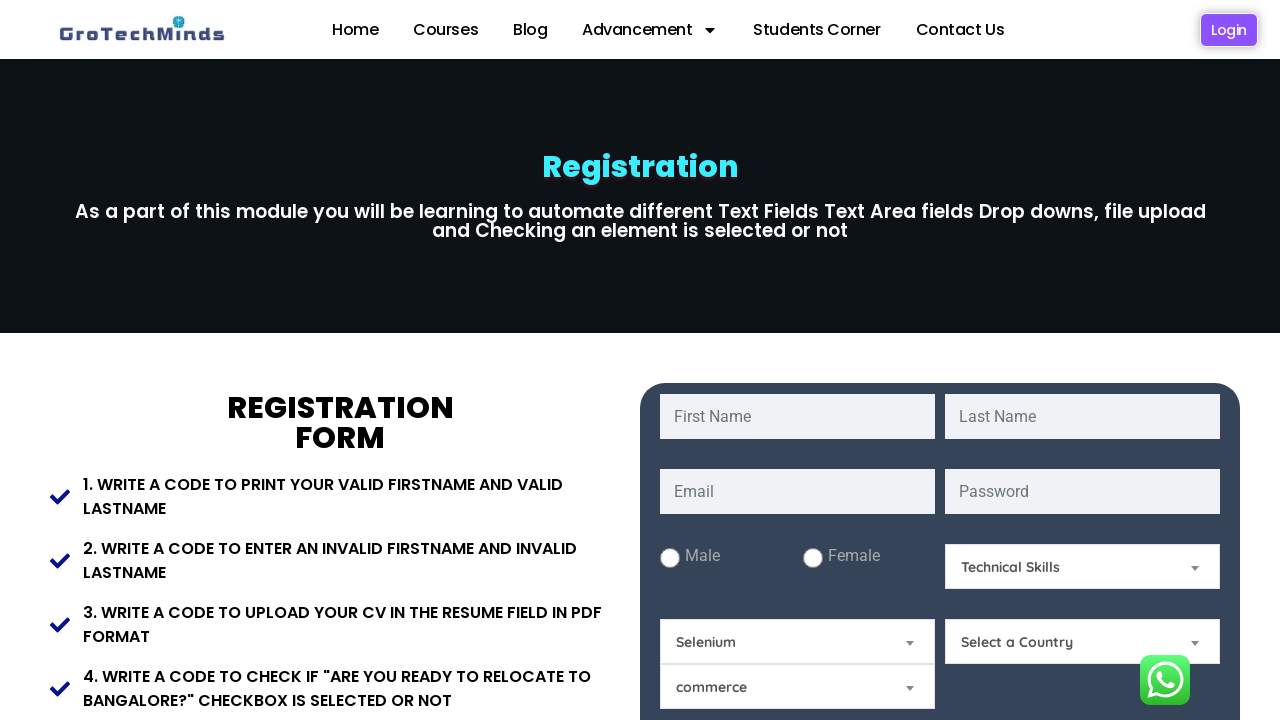

Selected 'United States' from Country dropdown on #Country
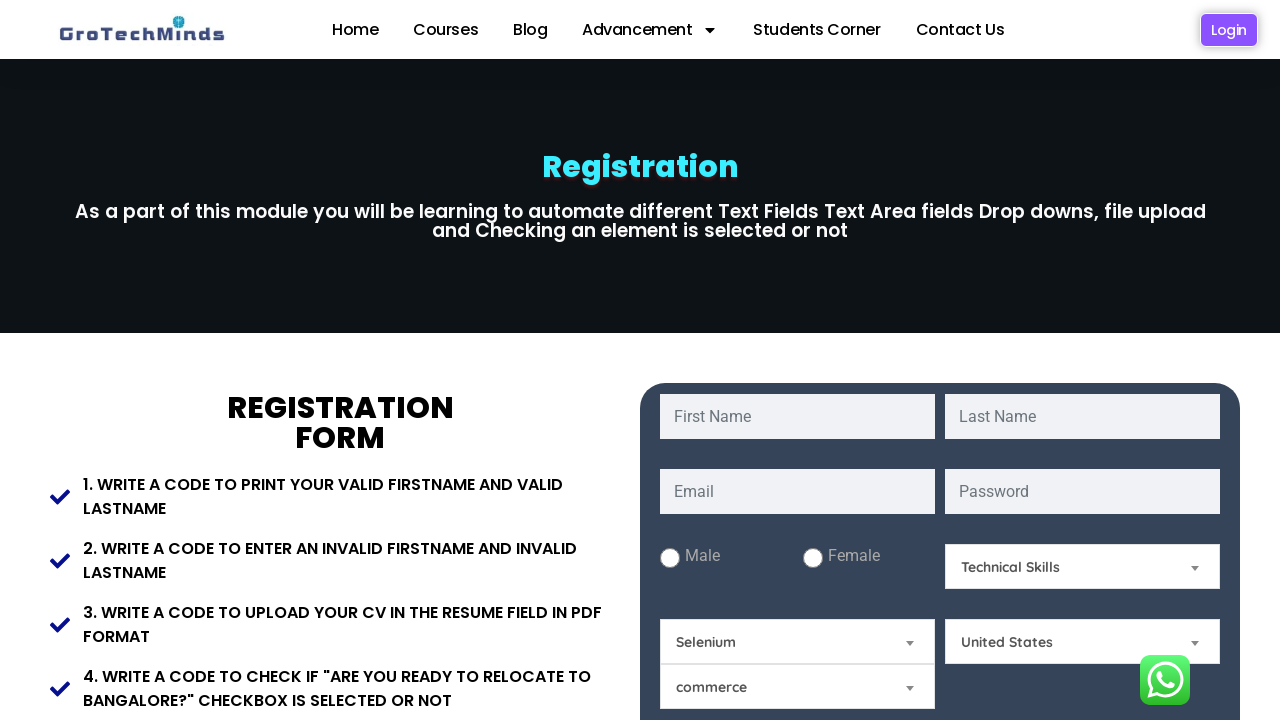

Selected 'Hindu' from Religion dropdown on #Relegion
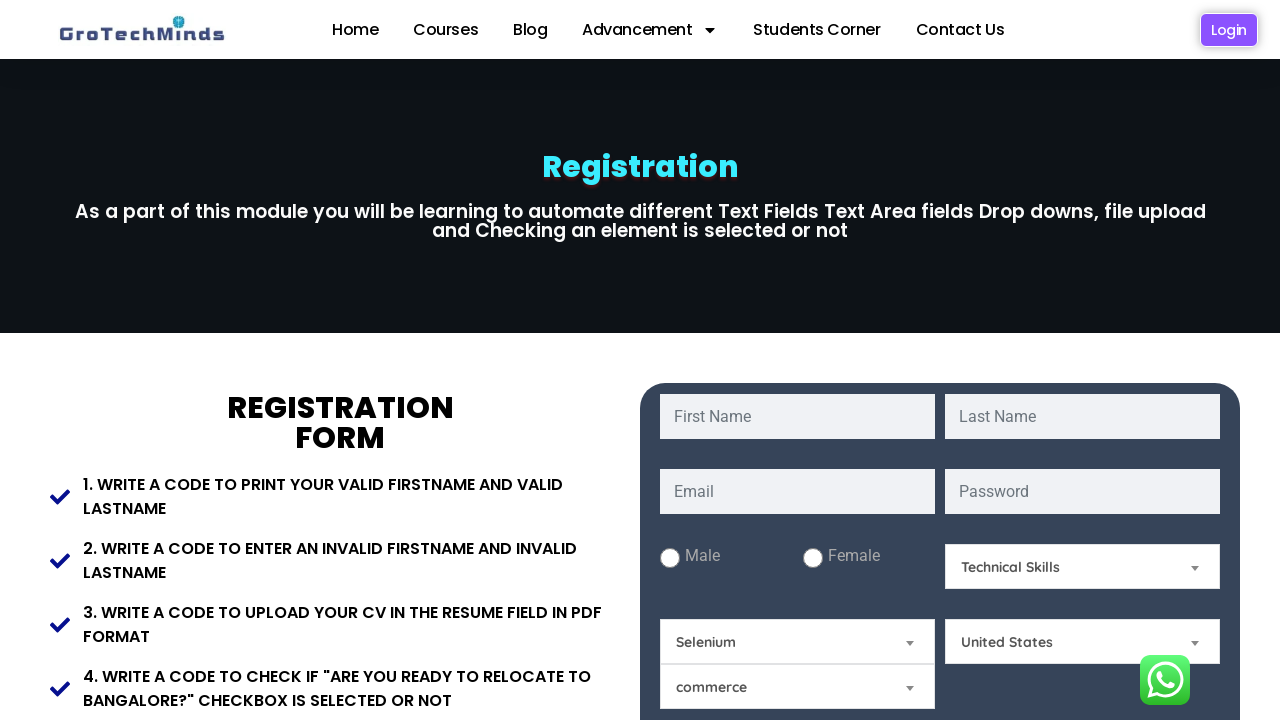

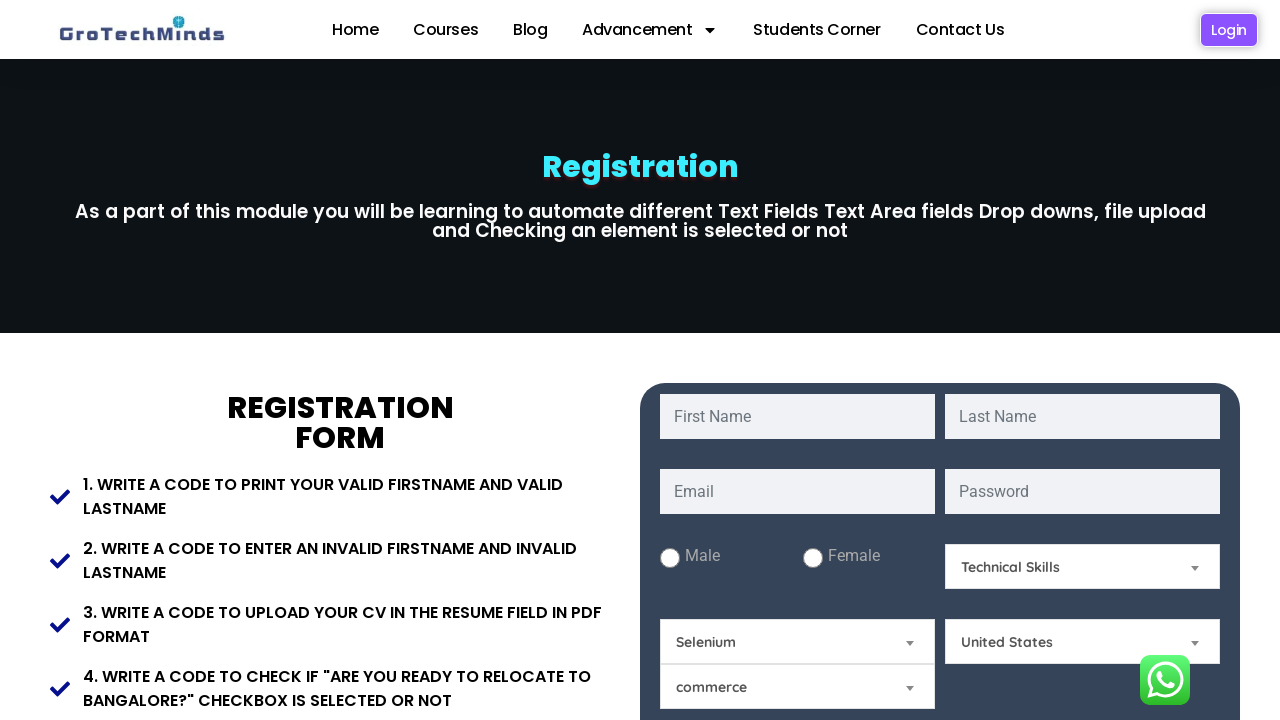